Tests confirmation alert handling by clicking a button to trigger an alert and then dismissing it

Starting URL: https://www.leafground.com/alert.xhtml

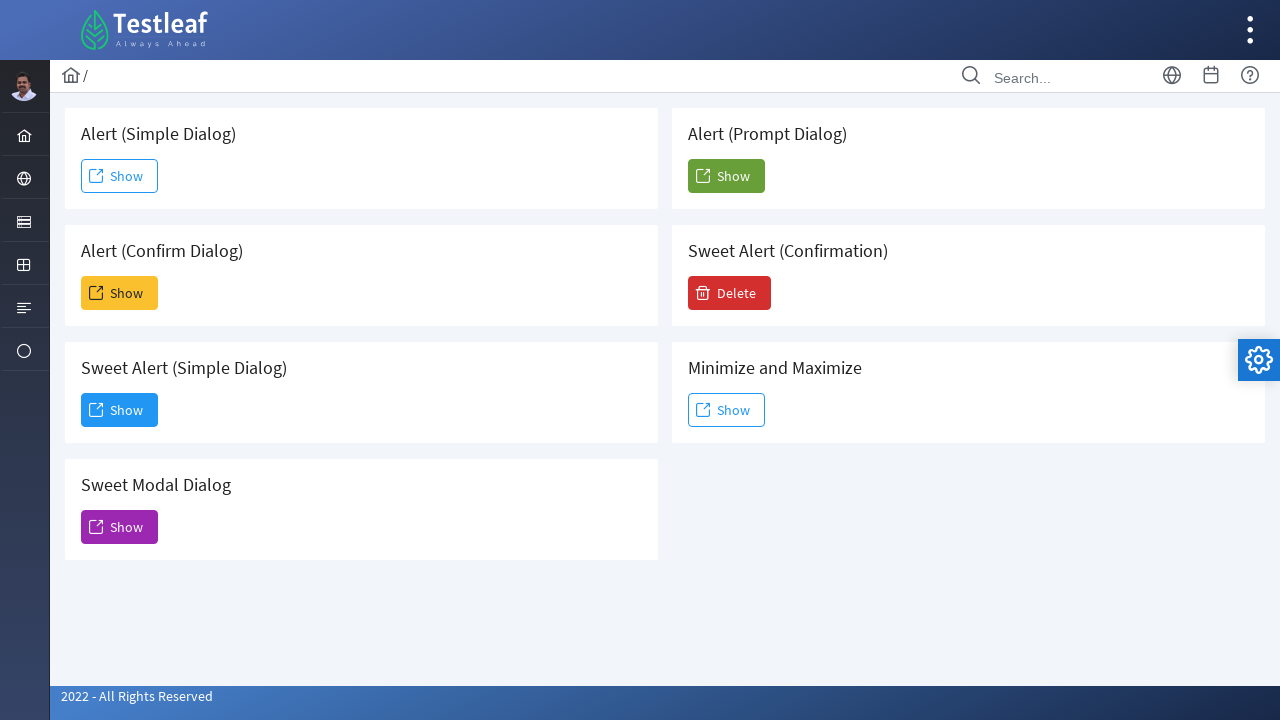

Clicked the second 'Show' button to trigger confirmation alert at (120, 293) on xpath=(//span[text()='Show'])[2]
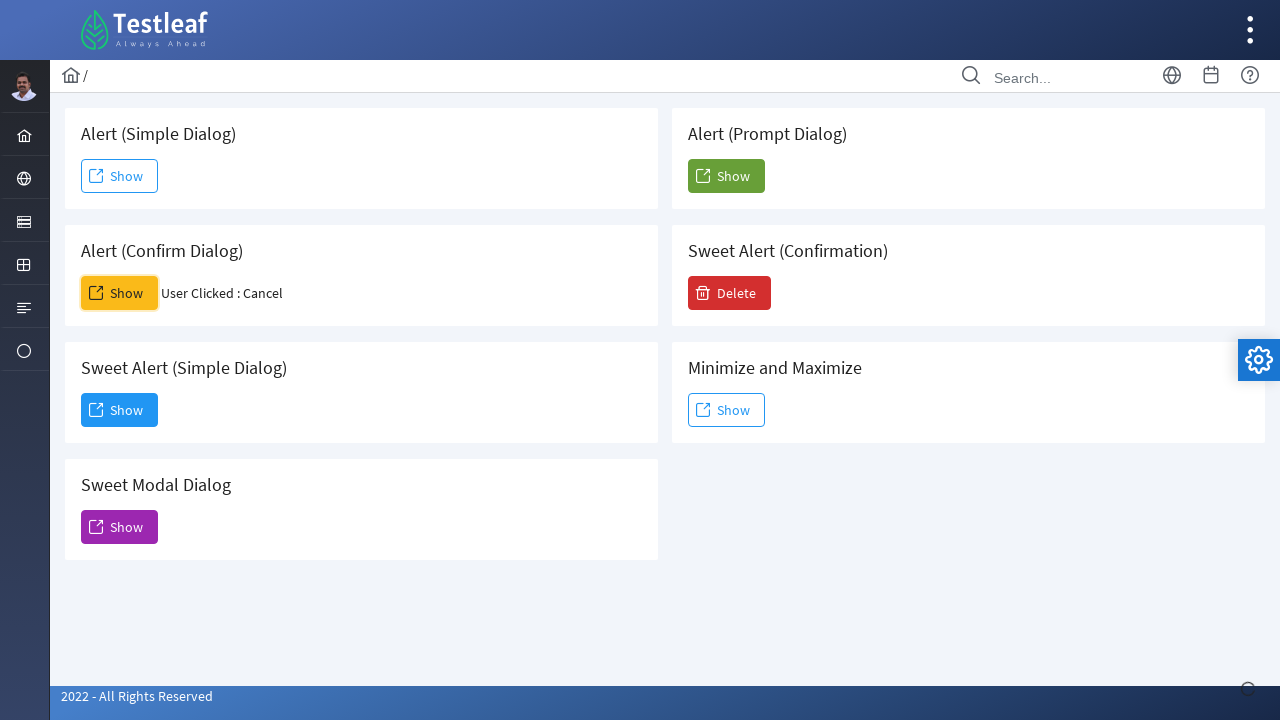

Set up dialog handler to dismiss confirmation alert
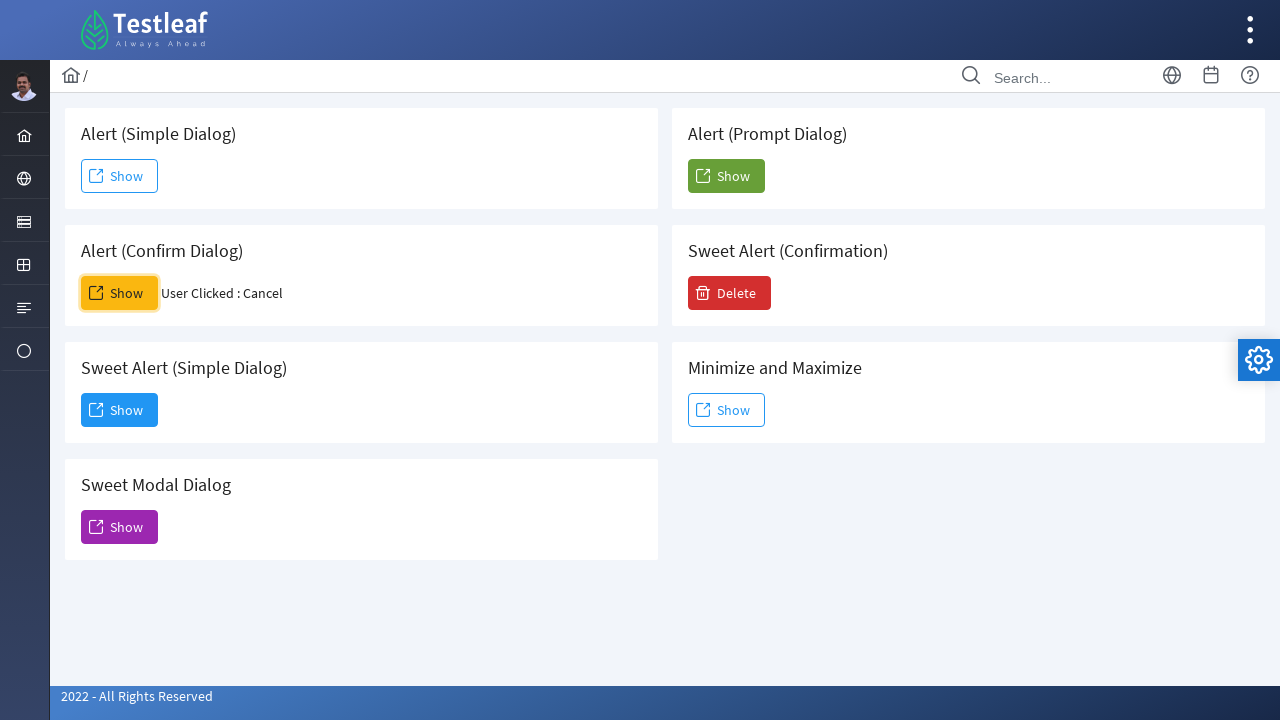

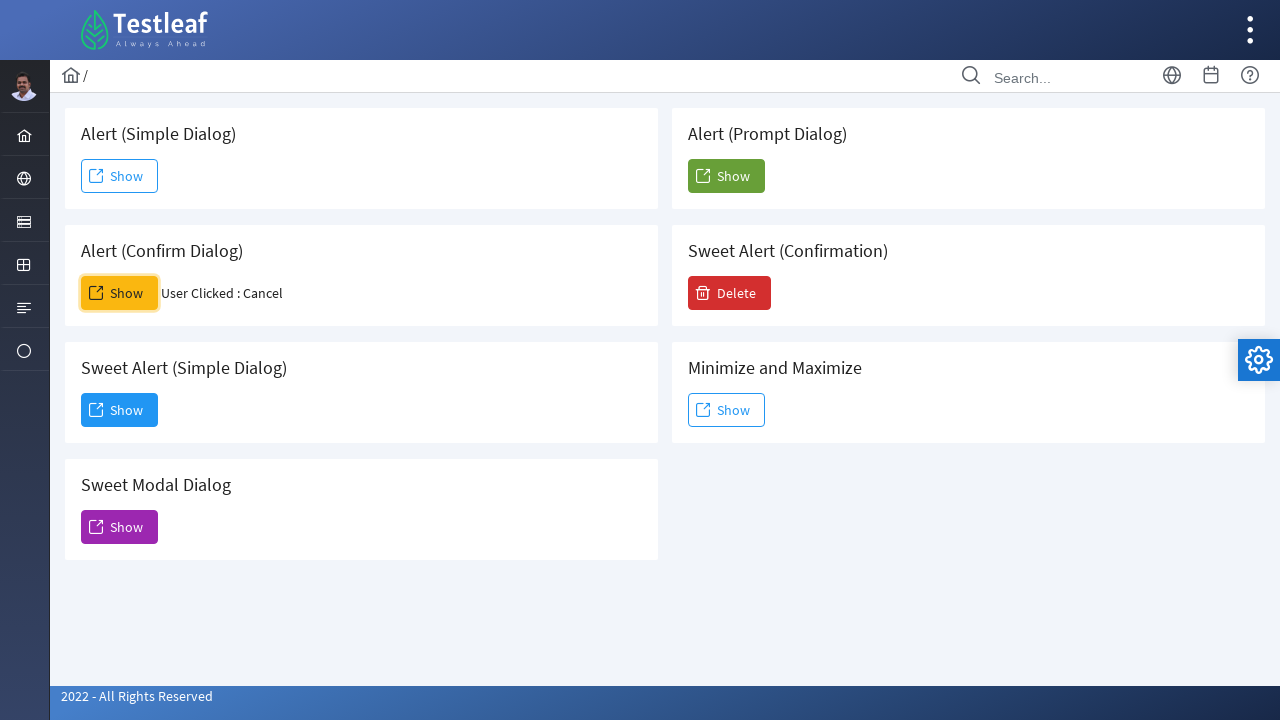